Tests a stream checker tool by entering a stream URL and submitting it to verify the stream status

Starting URL: https://wmspanel.com/dispersa/free_stream_checker

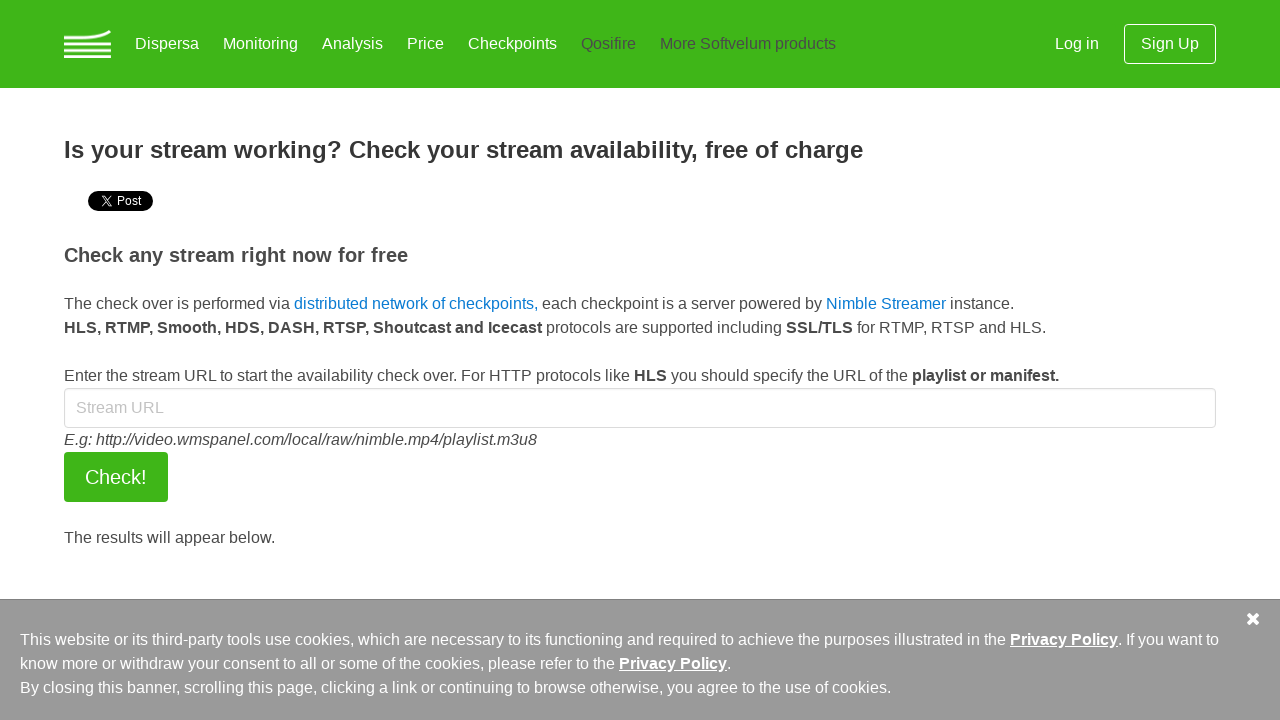

Filled stream URL field with test stream URL on #stream
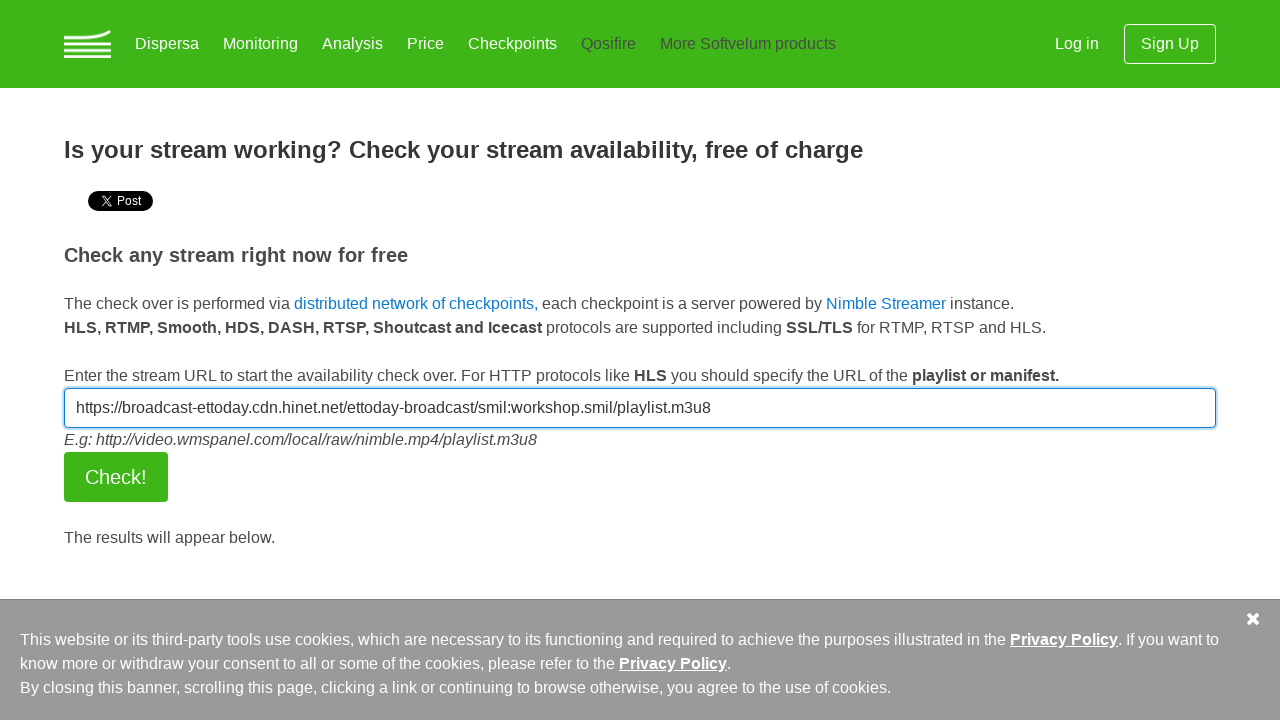

Clicked submit button to check stream status at (116, 477) on input[name='commit']
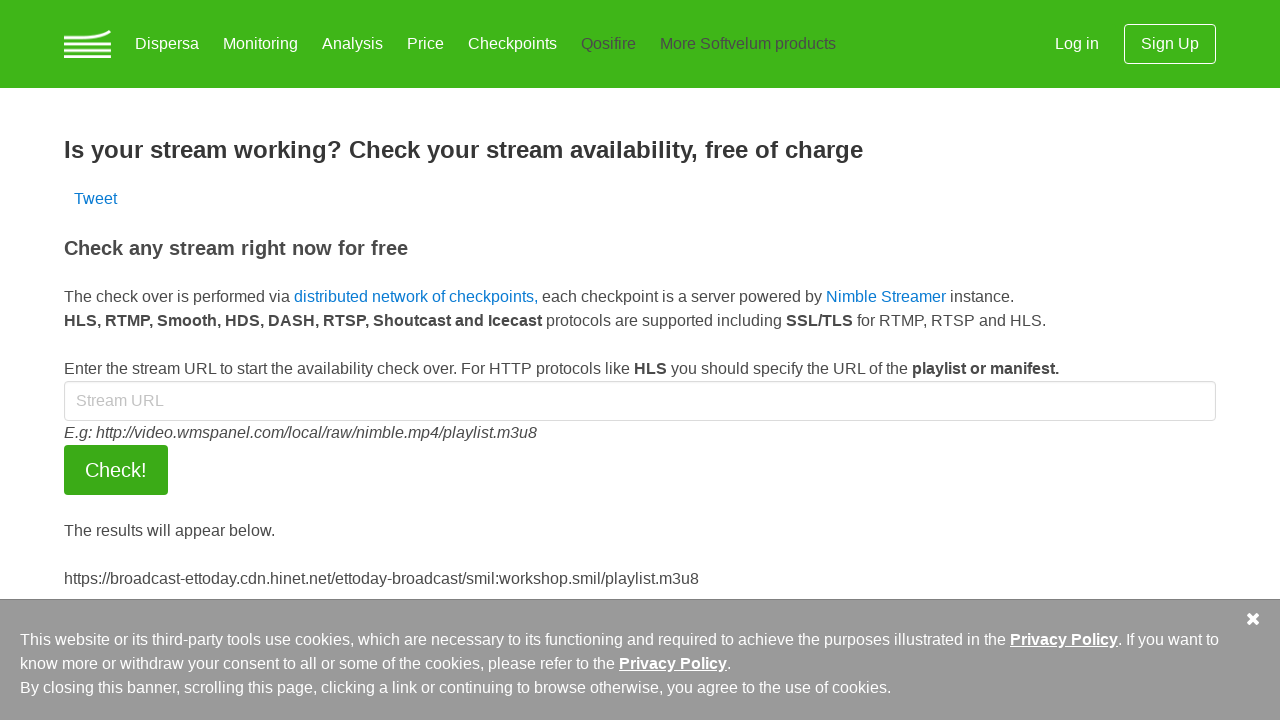

Stream status result element appeared
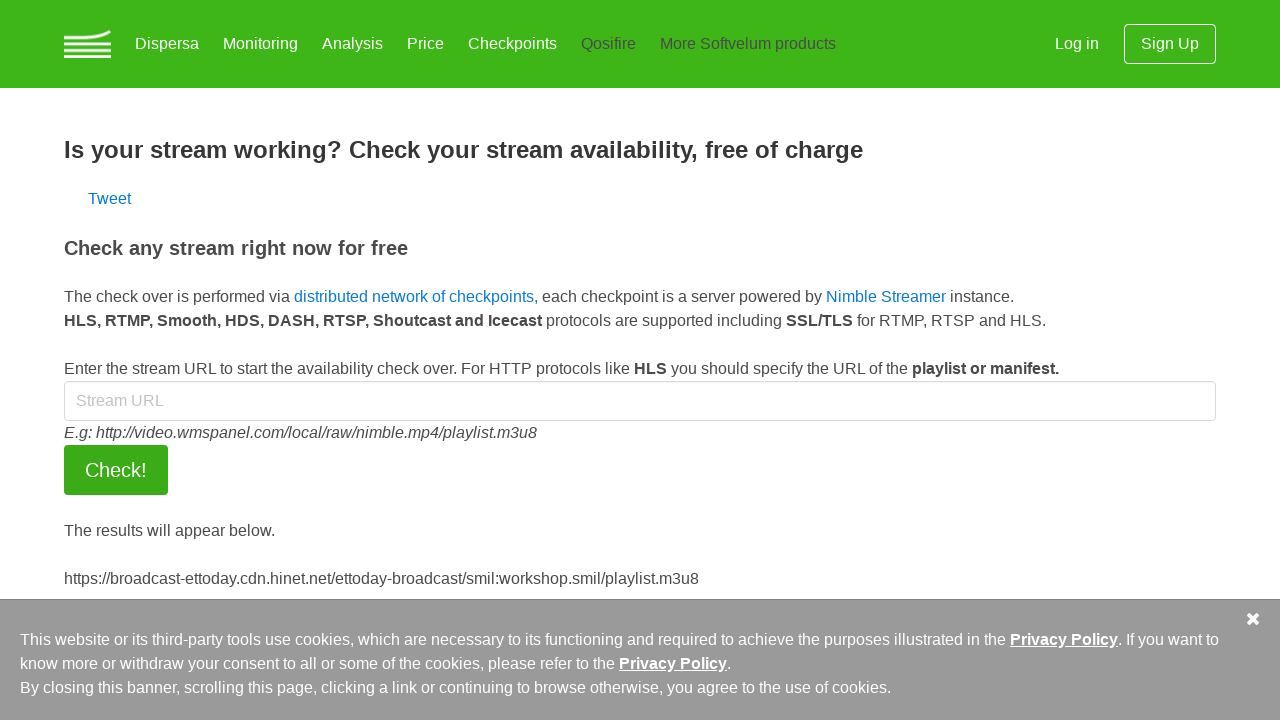

Waited for result to fully render
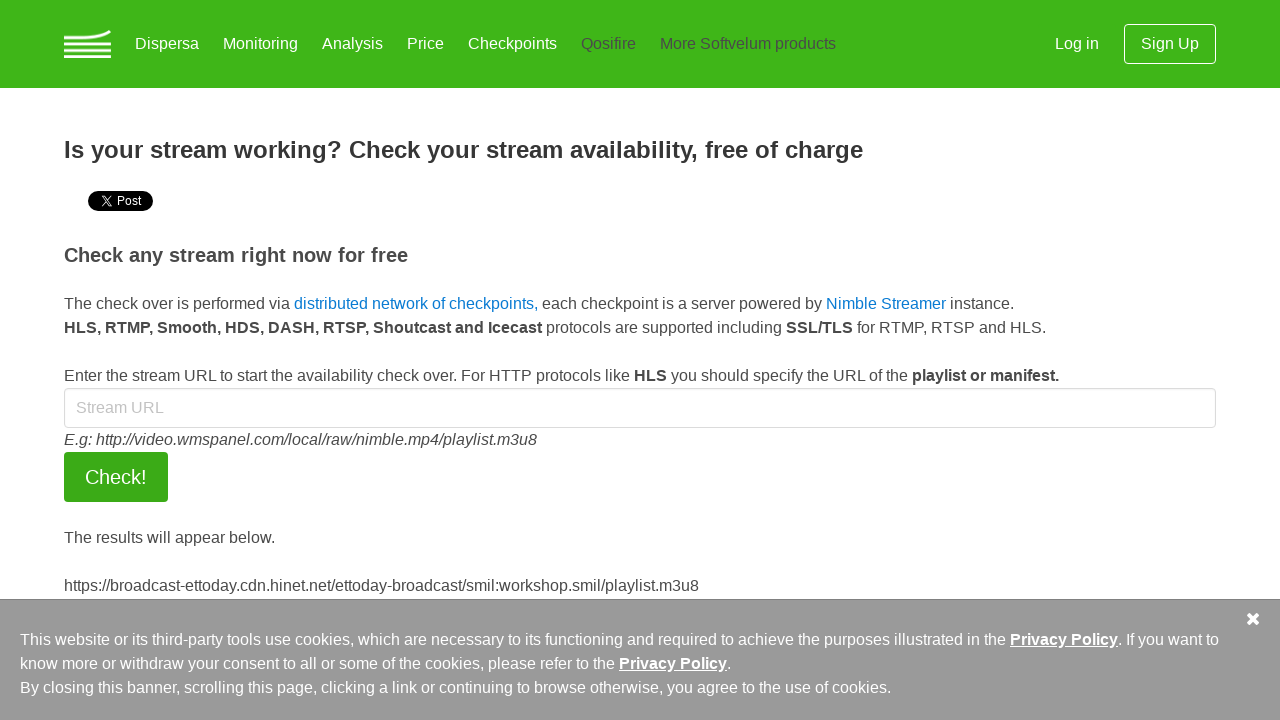

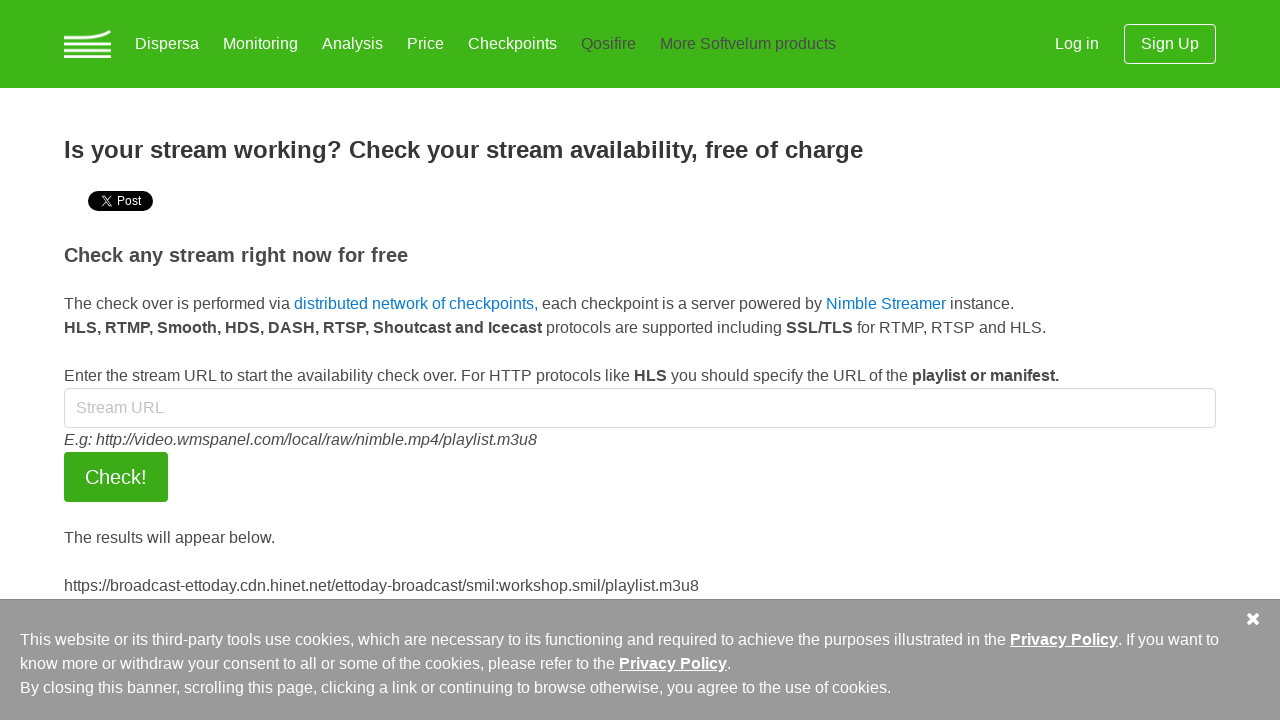